Navigates to the Adjust Academy homepage and captures a full-page screenshot for visual comparison

Starting URL: https://adjustacademy.com

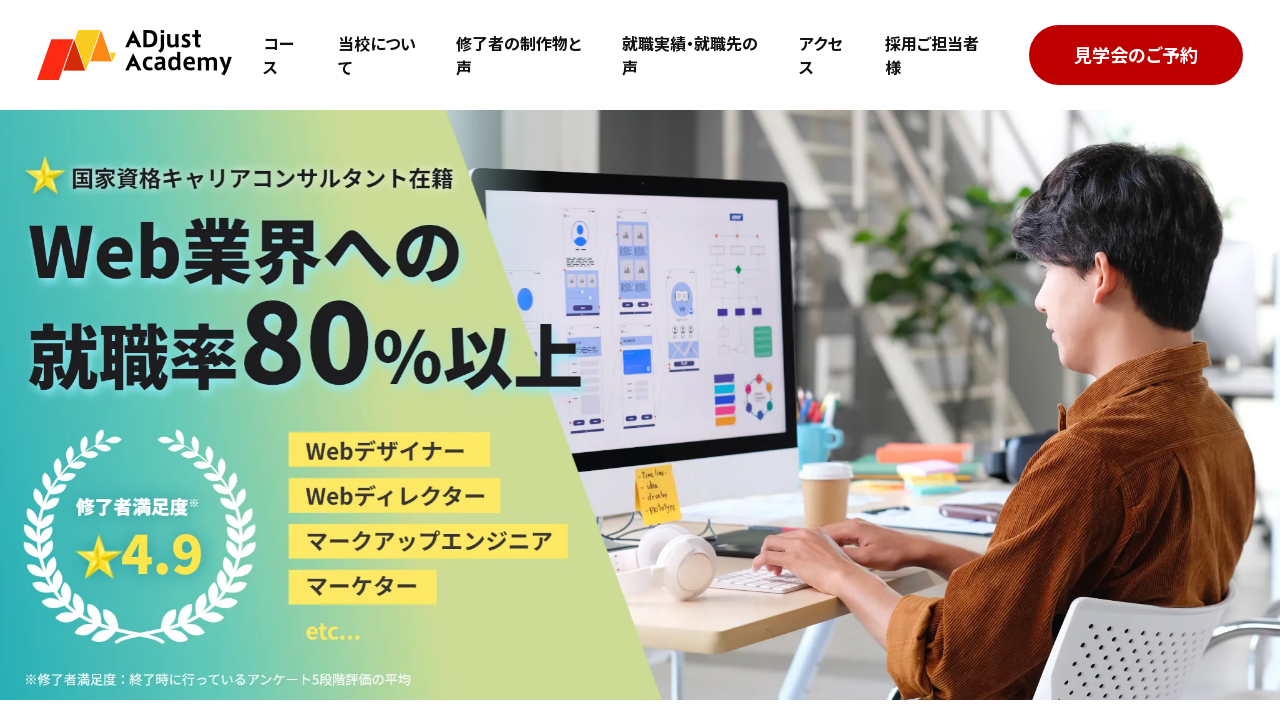

Waited for page to reach networkidle load state
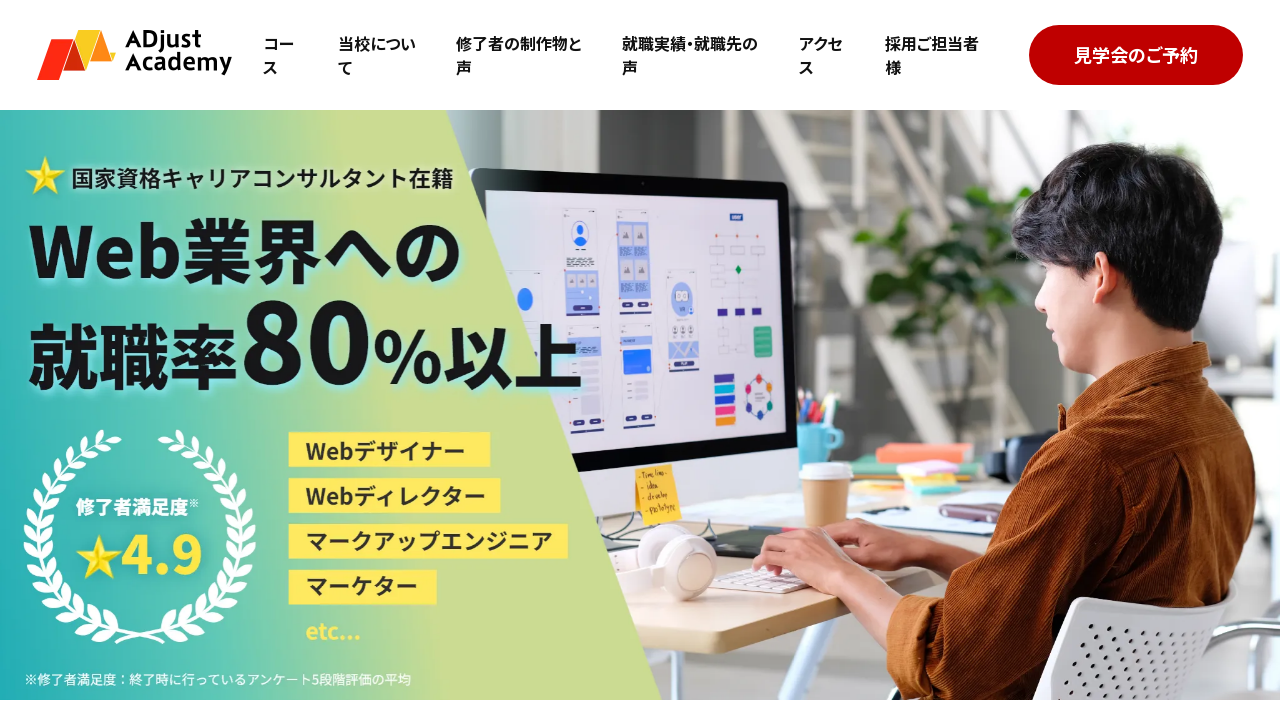

Captured full-page screenshot of Adjust Academy homepage for visual comparison
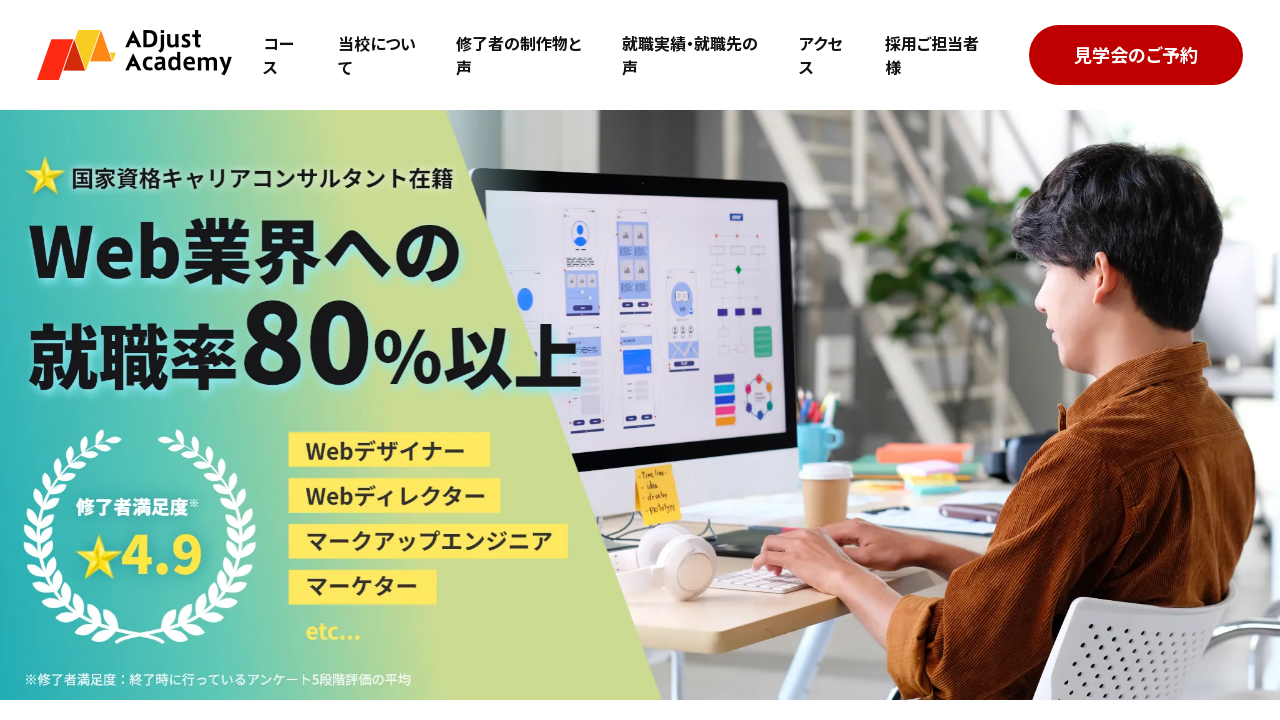

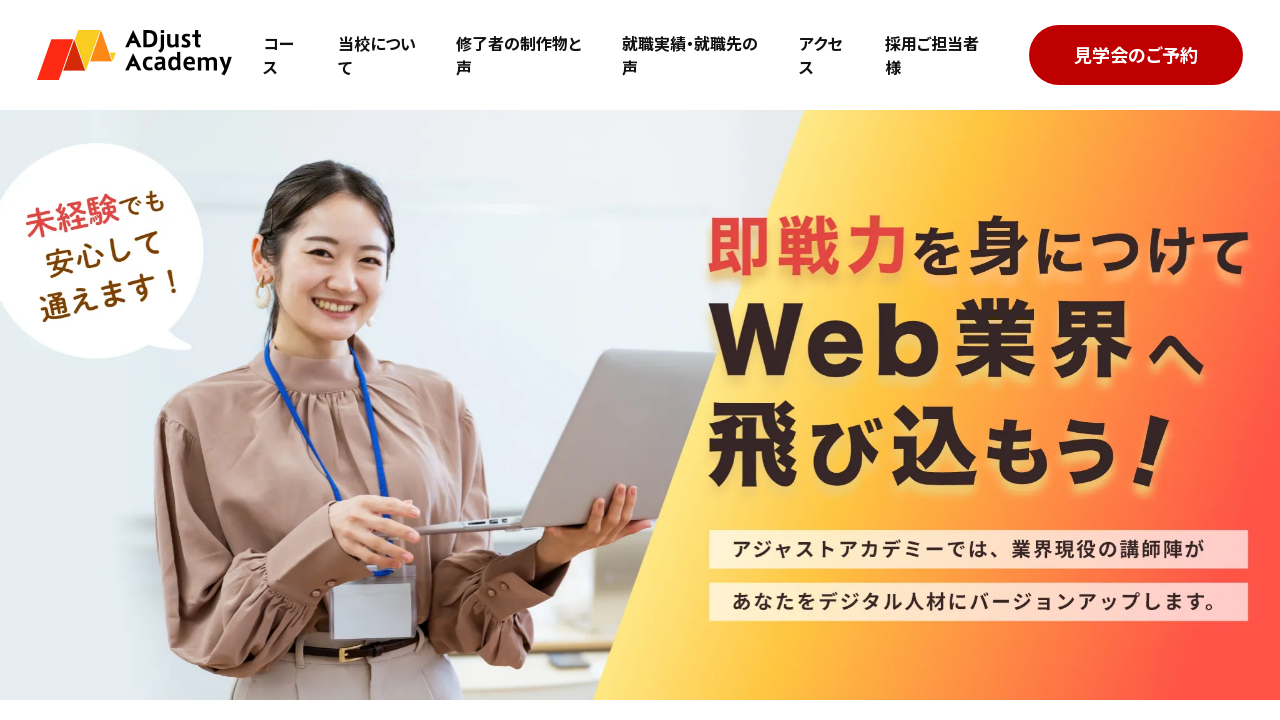